Tests drag and drop functionality on jQuery UI demo page by dragging an element from source to target location

Starting URL: https://jqueryui.com/droppable/

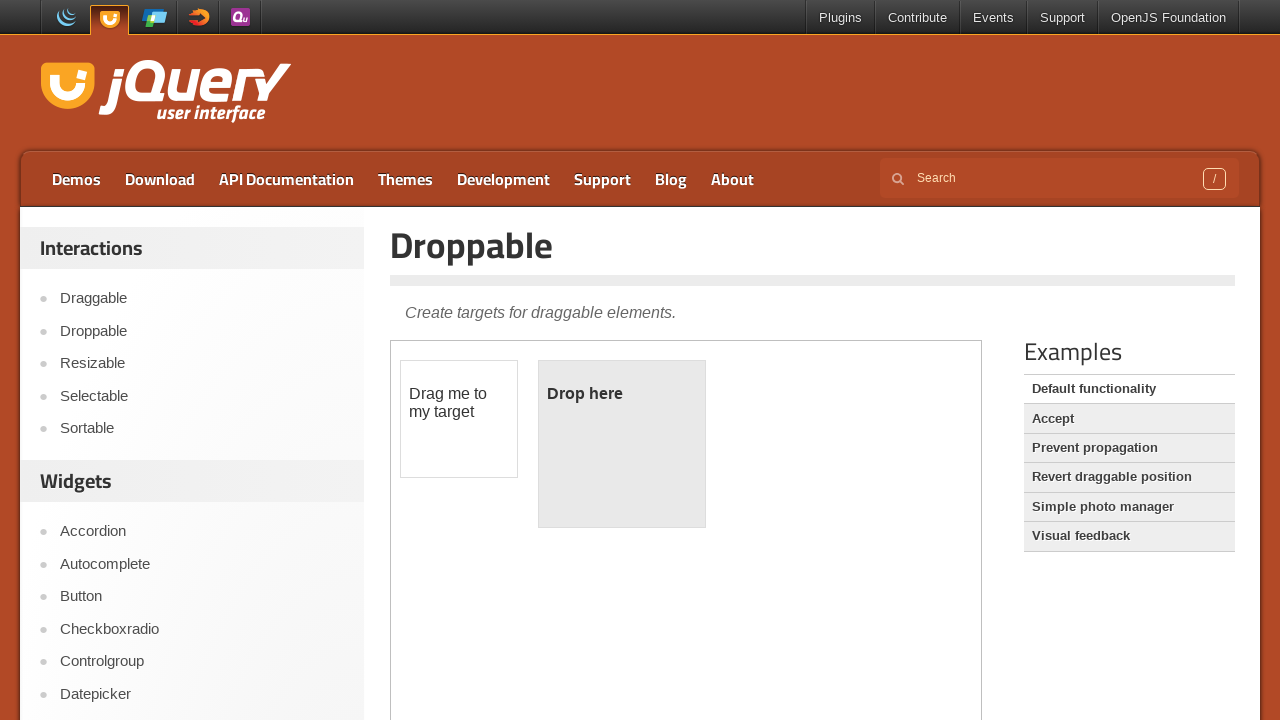

Located demo iframe on jQuery UI droppable page
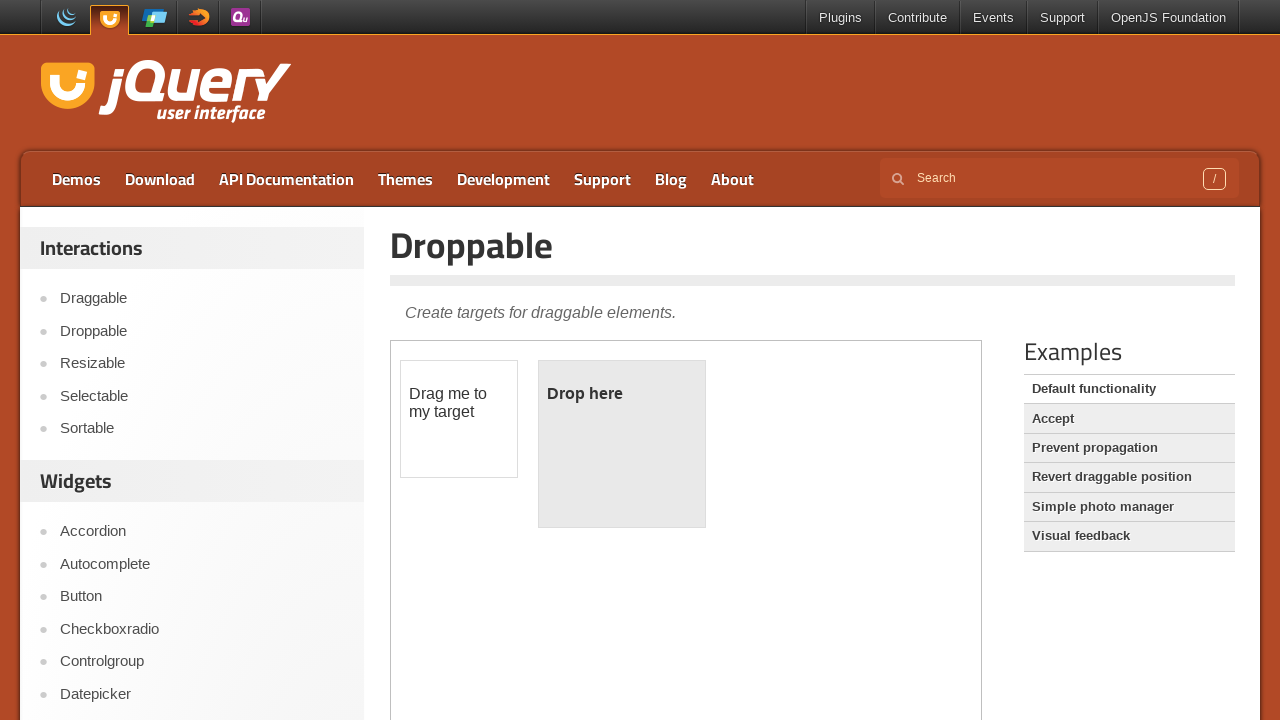

Located draggable element with id 'draggable'
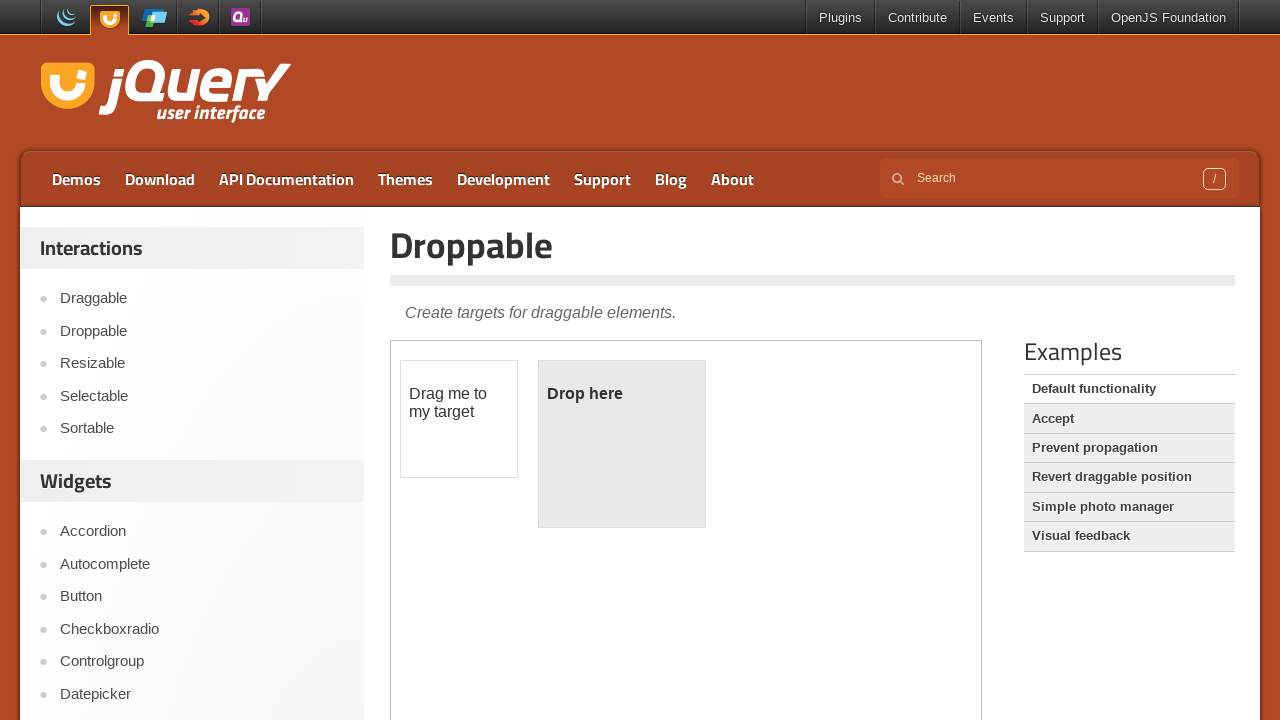

Located droppable element with id 'droppable'
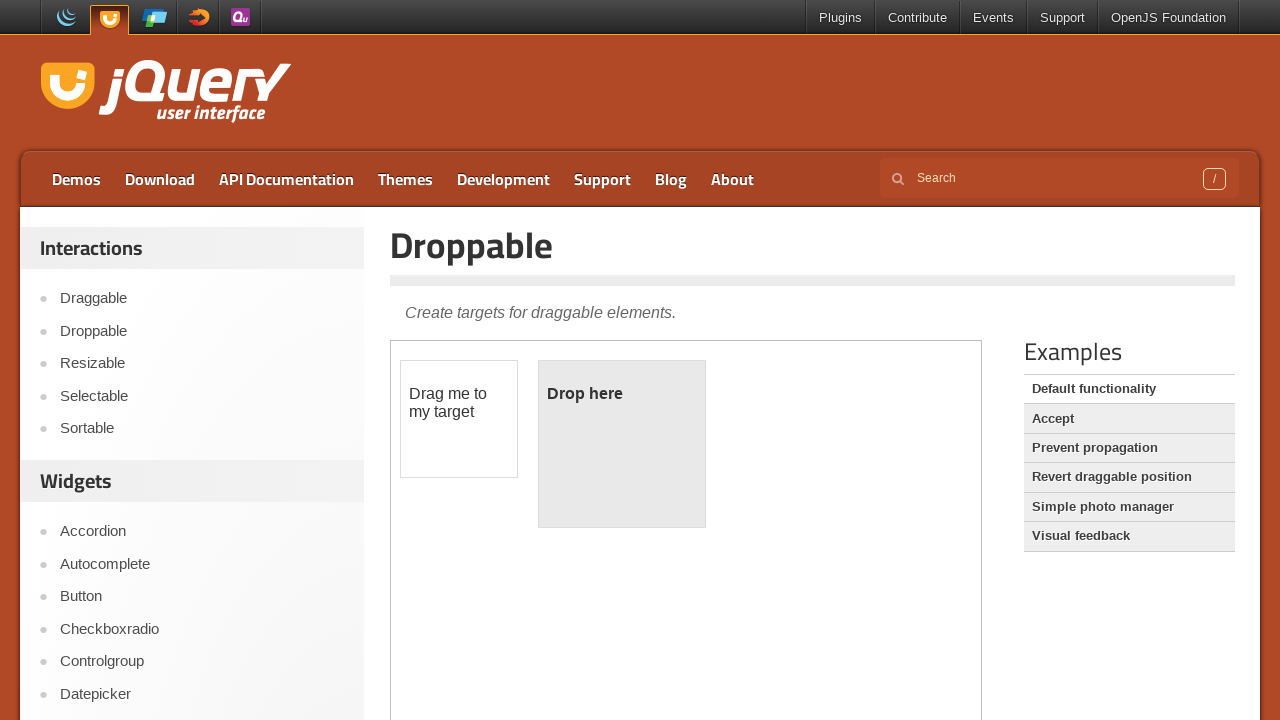

Dragged element from source to target location at (622, 444)
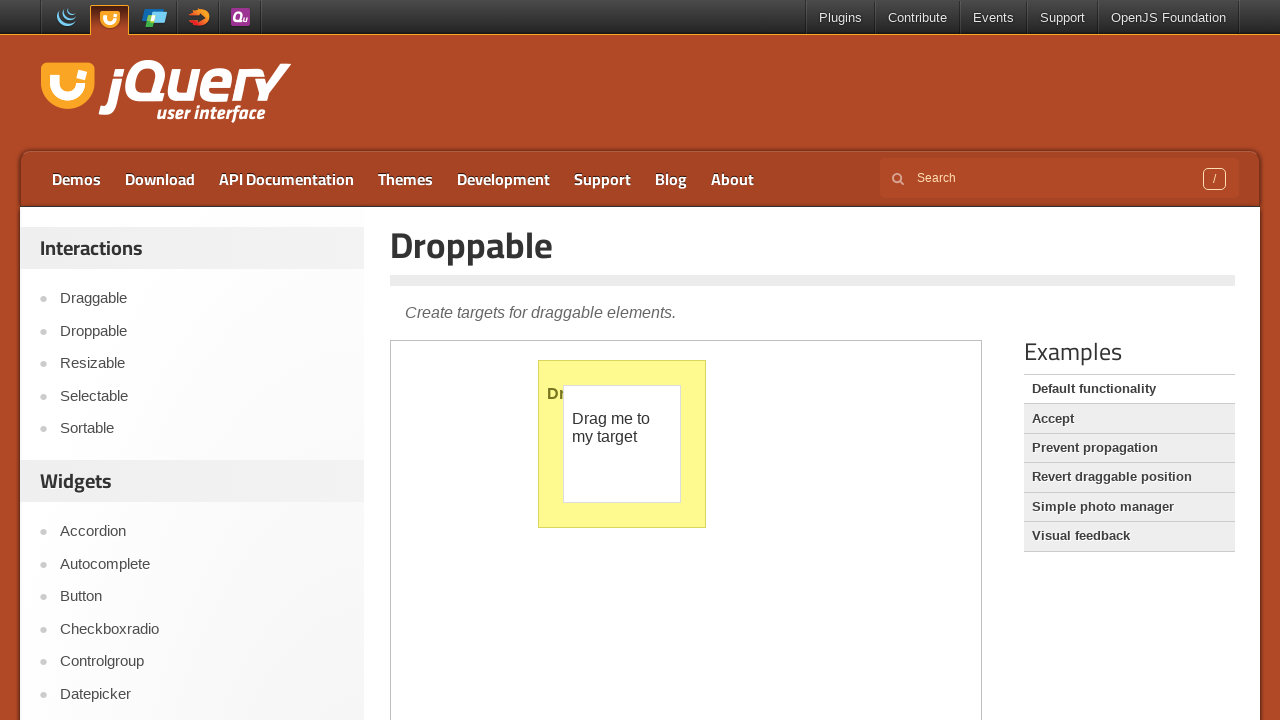

Waited 2 seconds to observe drag and drop result
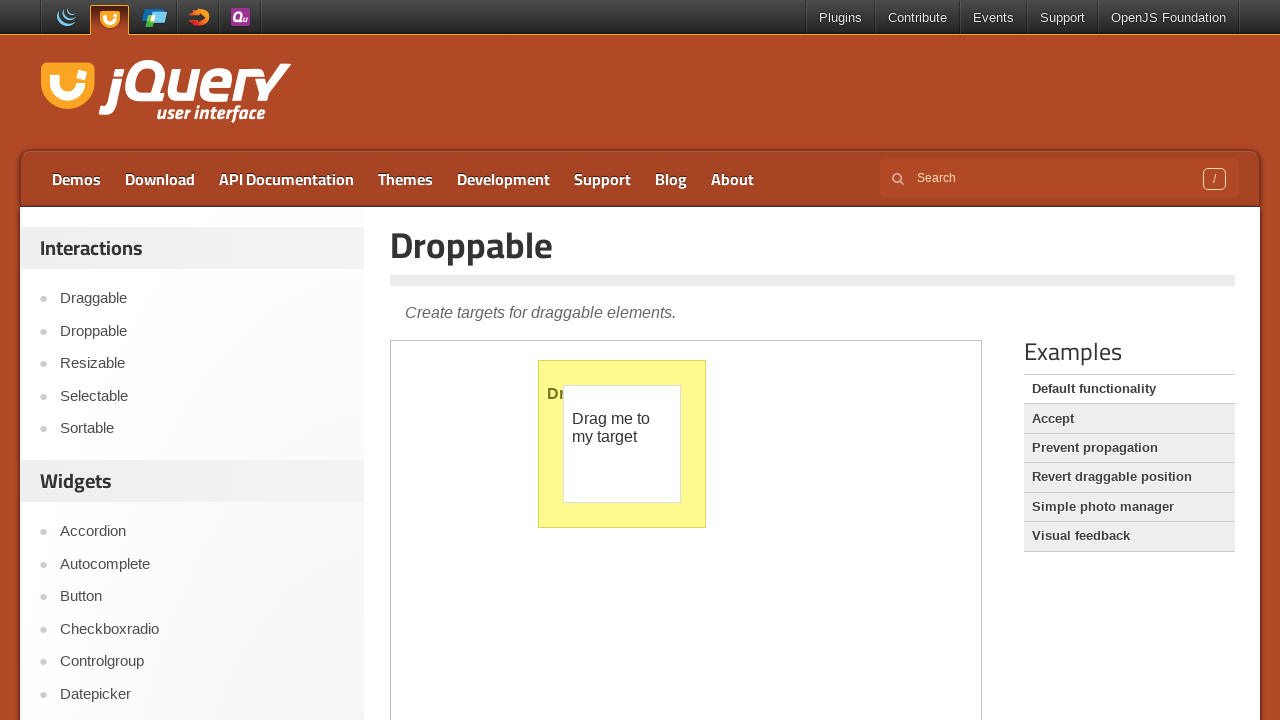

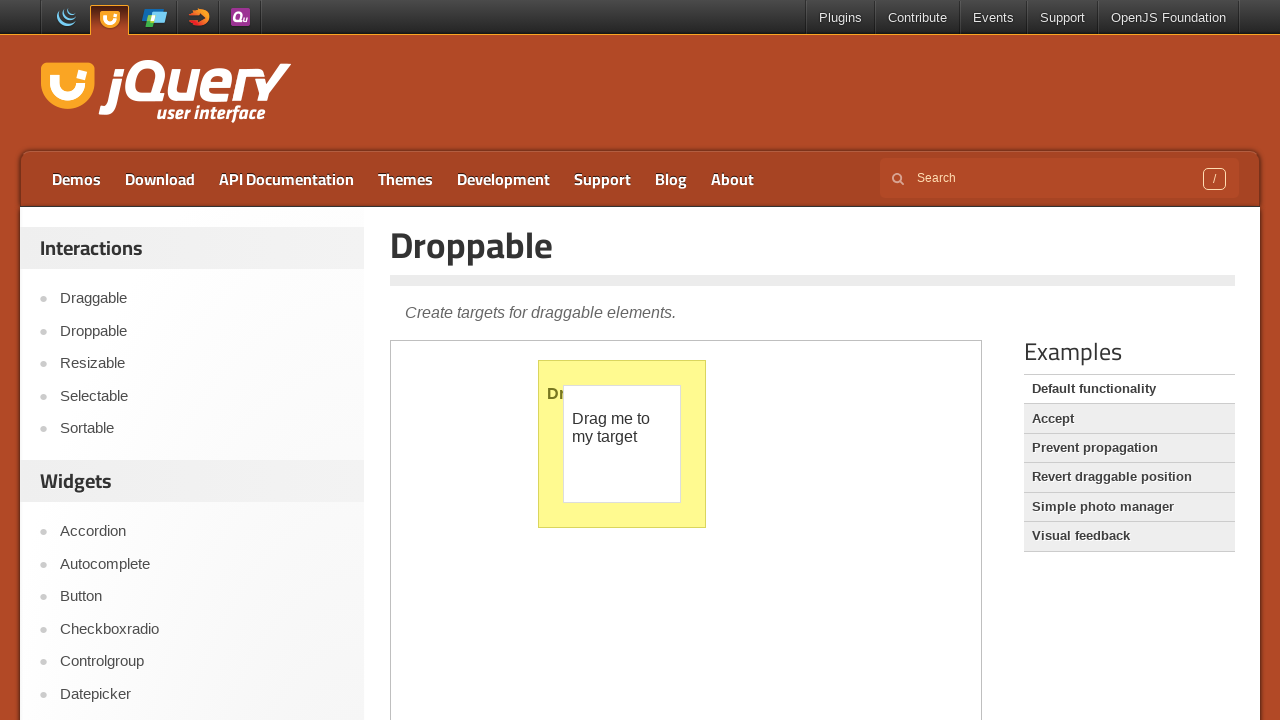